Tests JavaScript execution capabilities by scrolling the page and retrieving page properties like URL and title

Starting URL: https://selectorshub.com/xpath-practice-page/

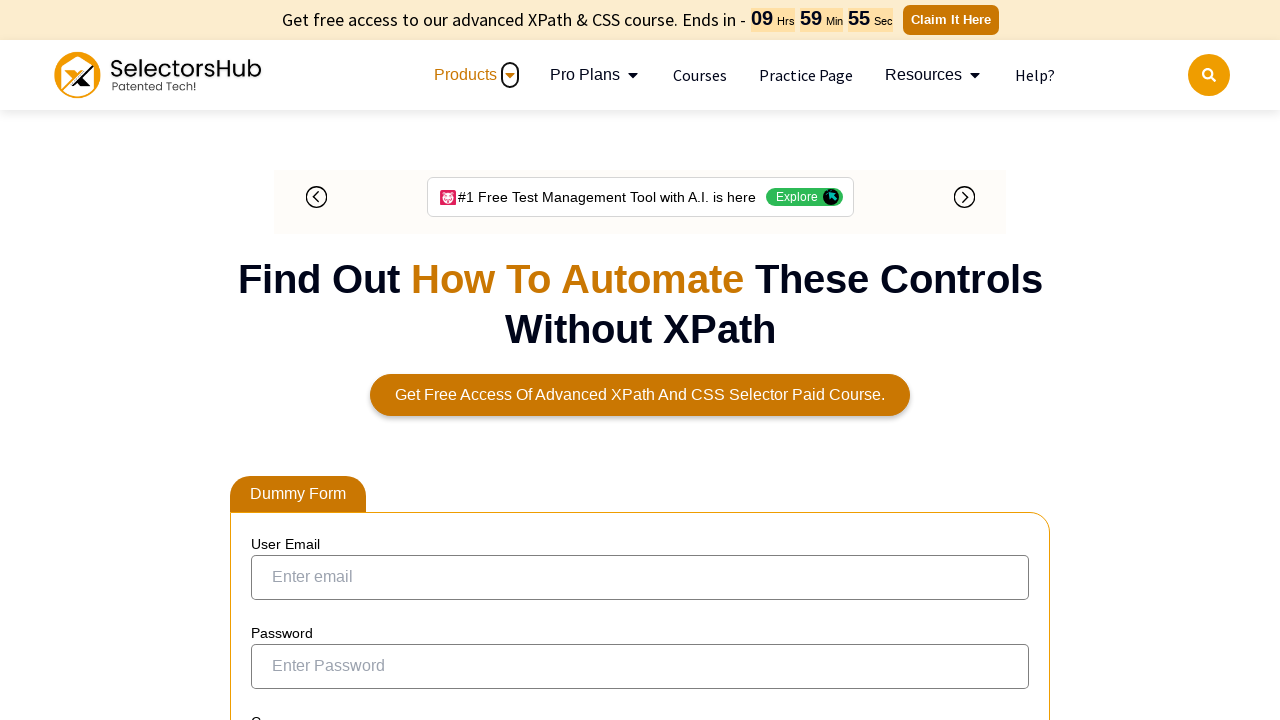

Scrolled page down by 500 pixels
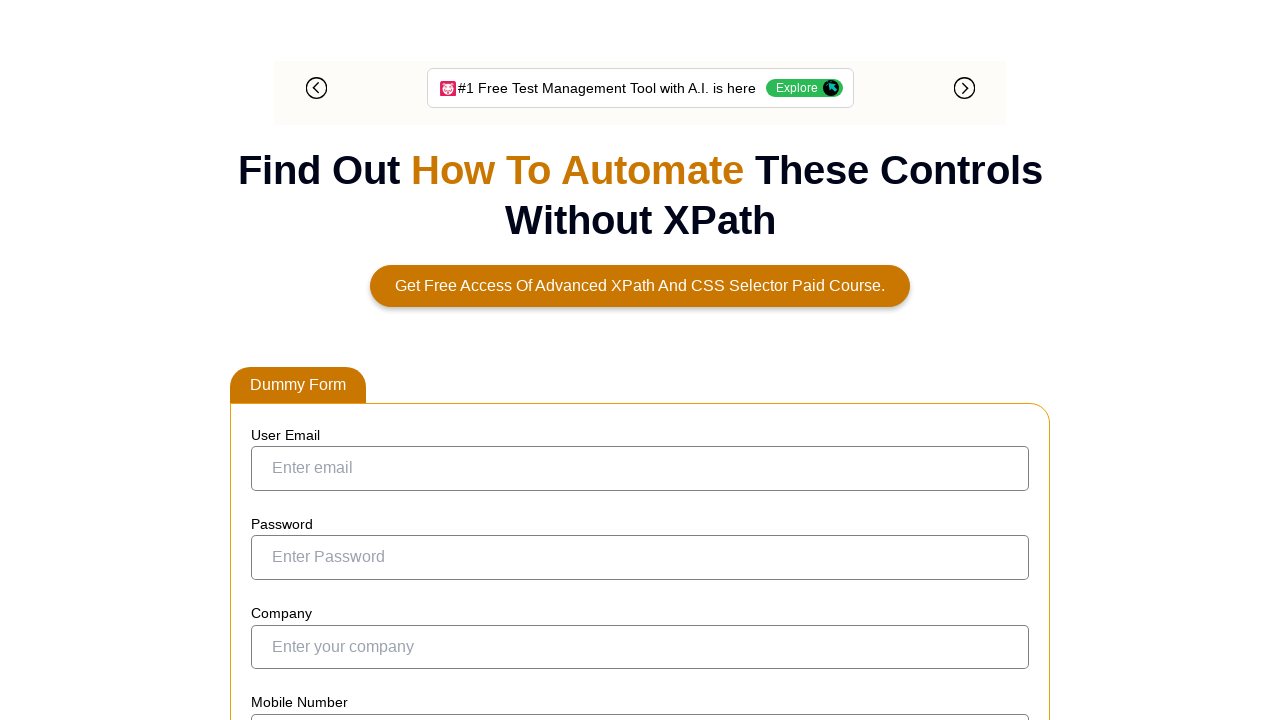

Retrieved page URL via JavaScript: https://selectorshub.com/xpath-practice-page/
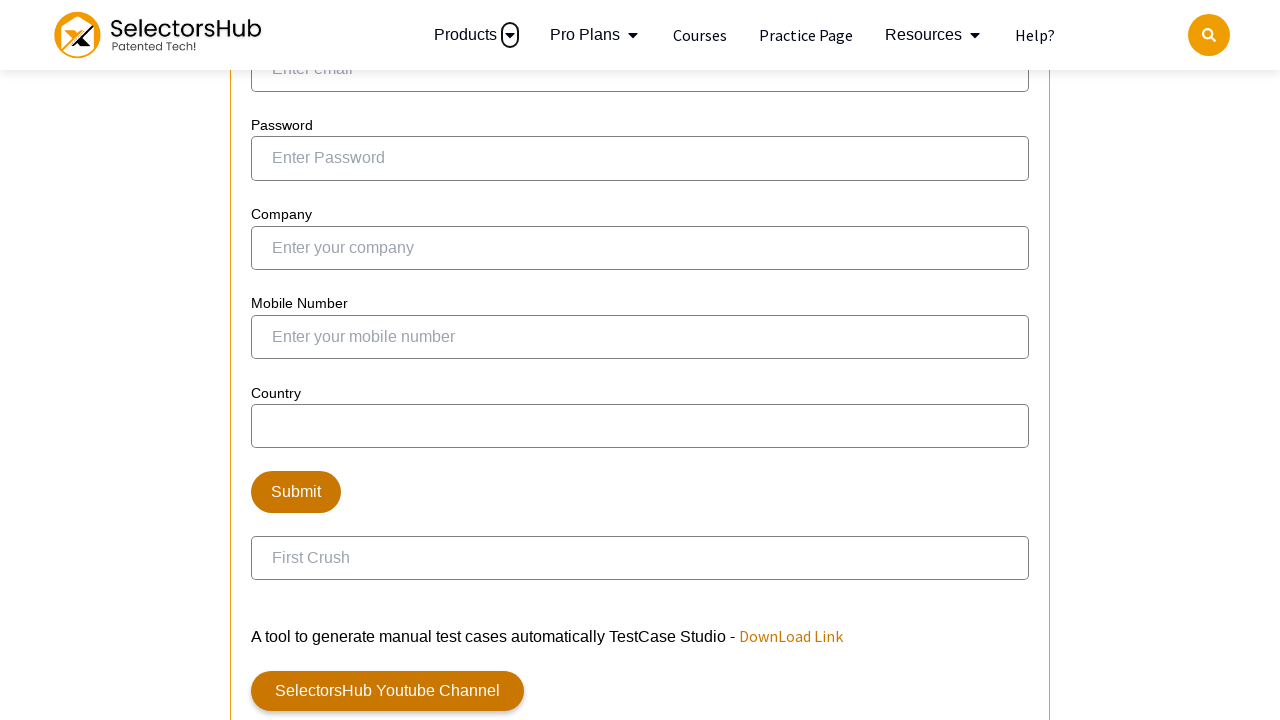

Retrieved page title via JavaScript: Xpath Practice Page | Shadow dom, nested shadow dom, iframe, nested iframe and more complex automation scenarios.
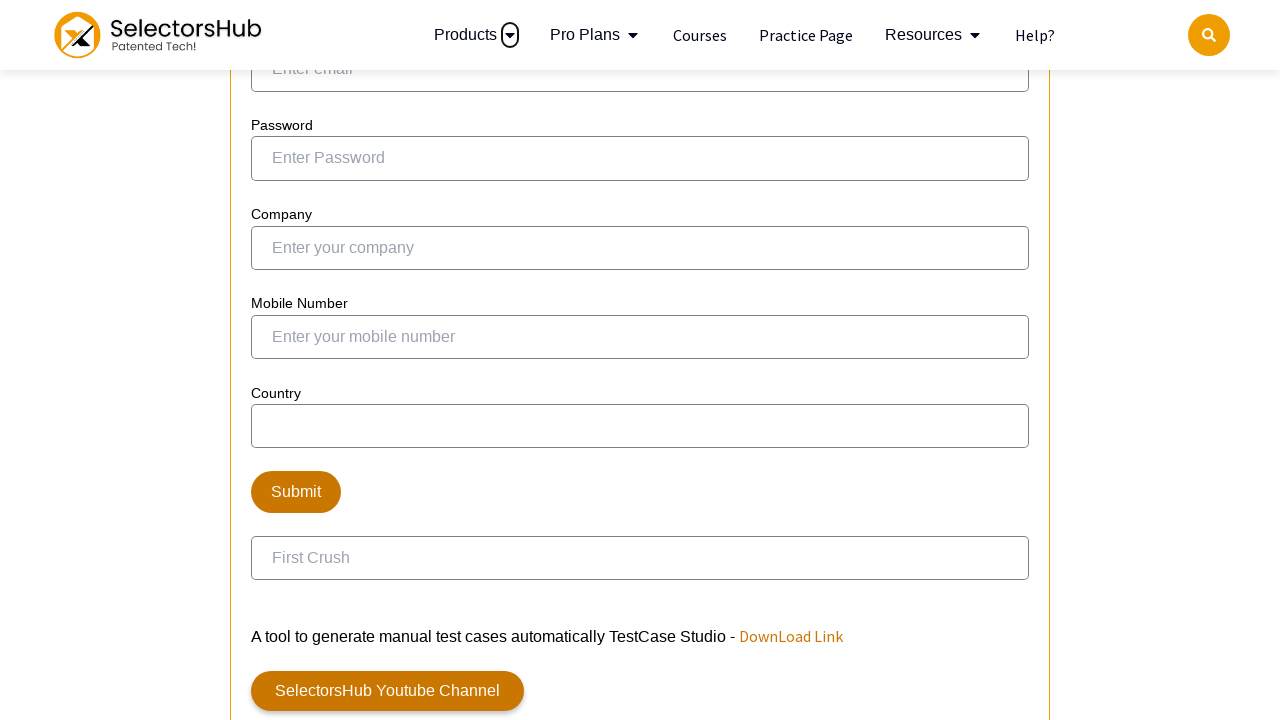

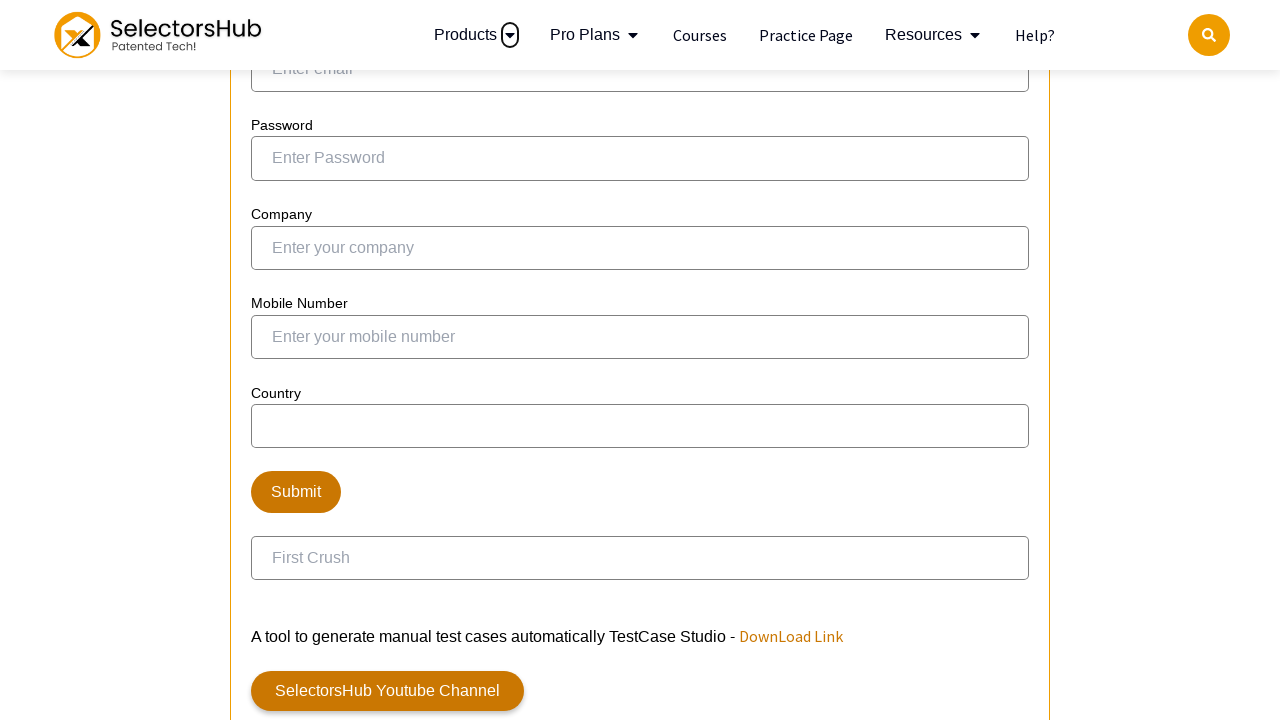